Complete purchase flow: adds MacBook Air to cart, proceeds to checkout, fills order details, and completes the purchase

Starting URL: https://demoblaze.com

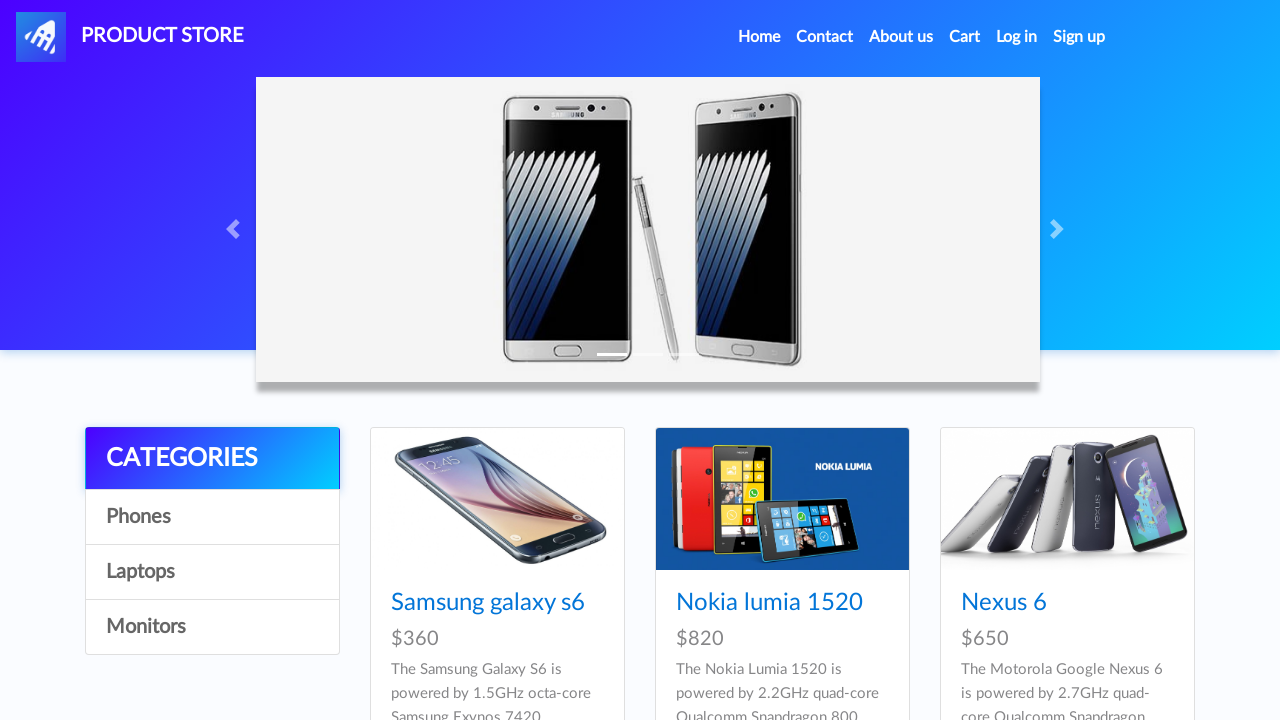

Clicked on Laptops category at (212, 572) on a:has-text('Laptops')
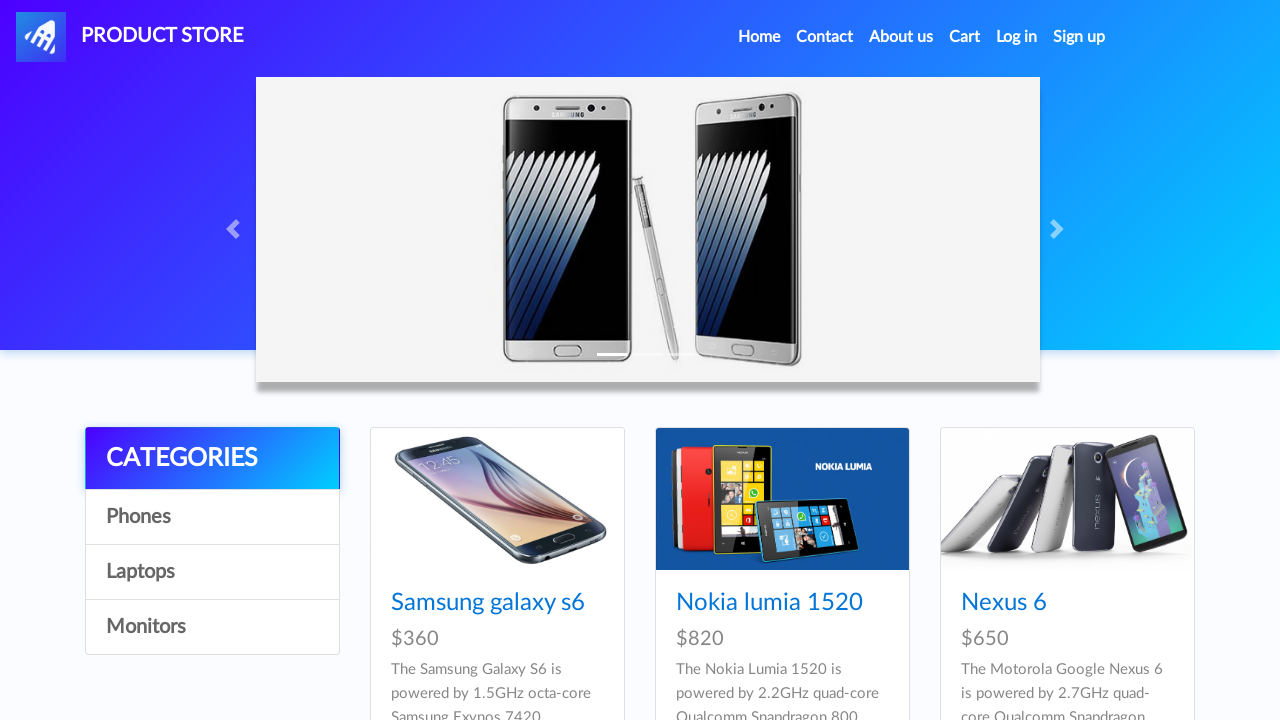

MacBook Air product appeared in catalog
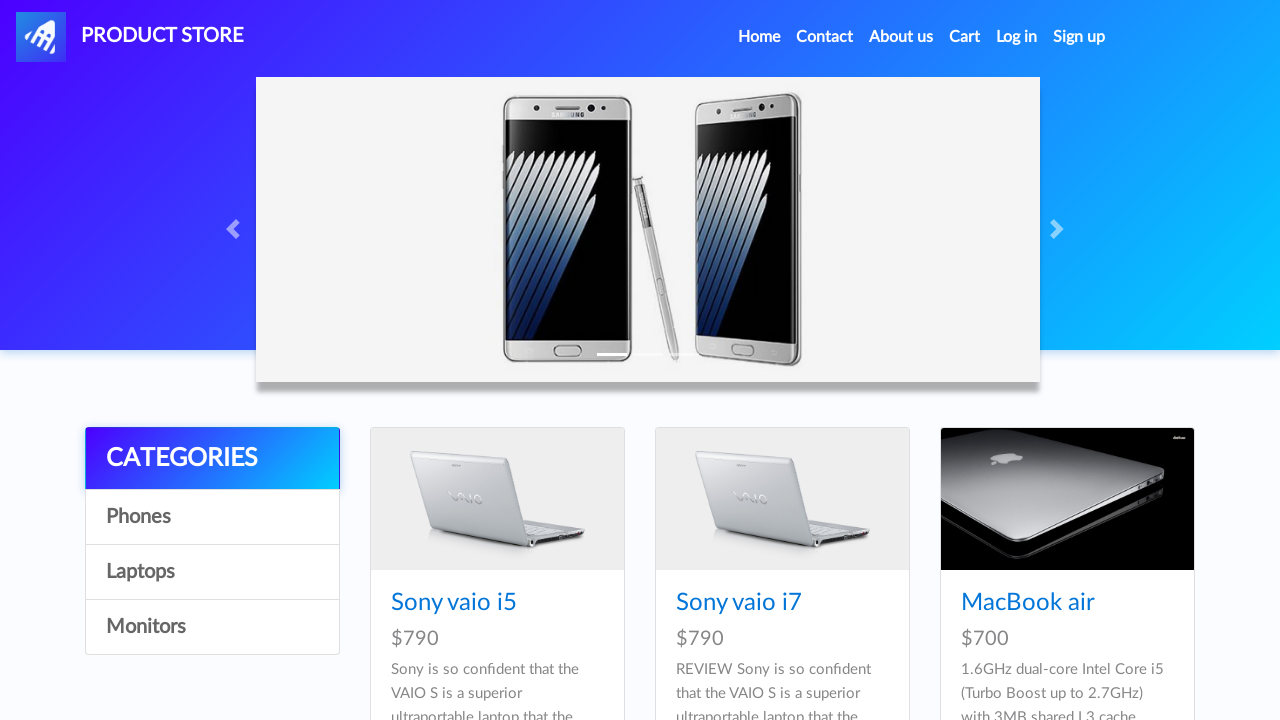

Clicked on MacBook Air product at (1028, 603) on a:has-text('MacBook air')
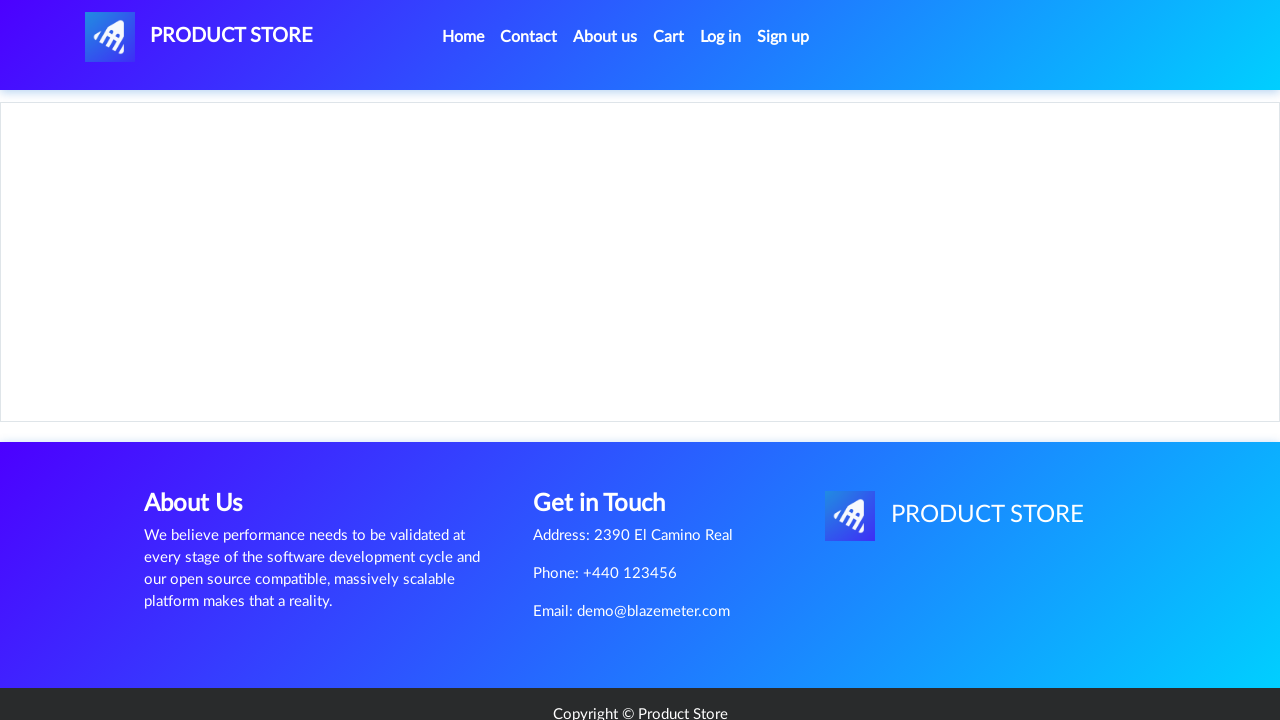

Product details page loaded with Add to Cart button
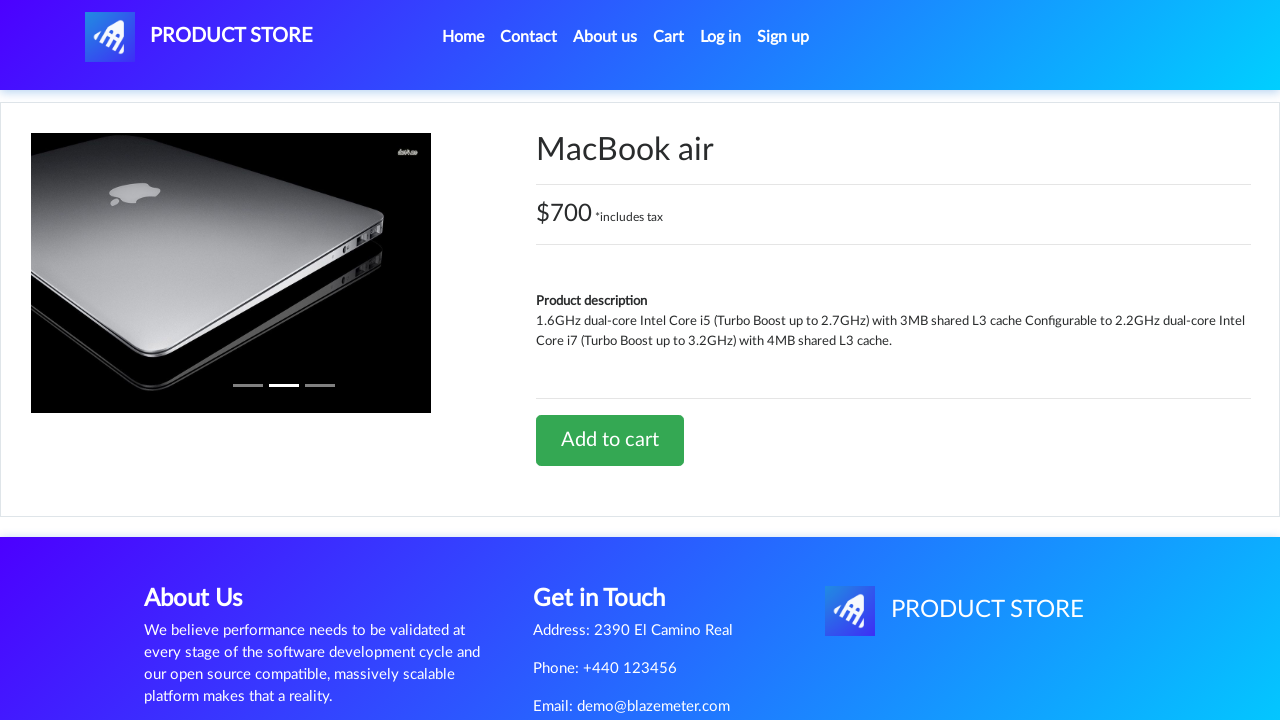

Clicked Add to Cart button at (610, 440) on a.btn.btn-success.btn-lg
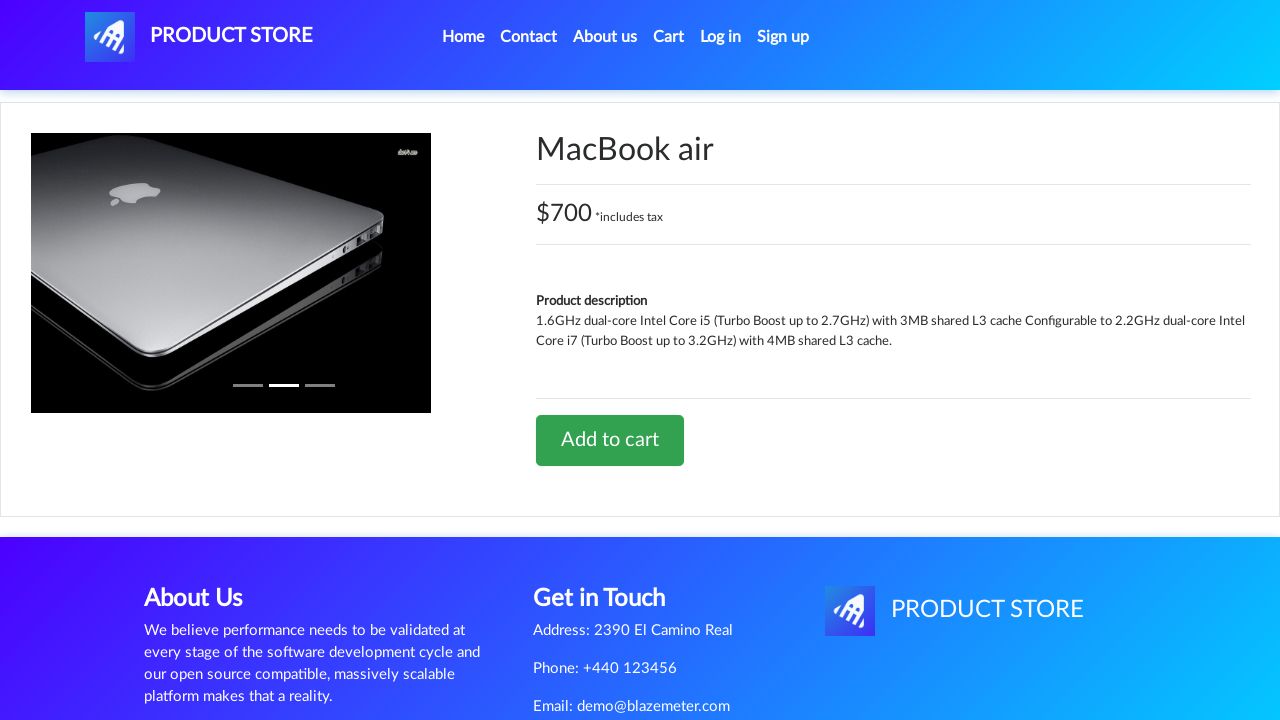

Accepted confirmation dialog after adding MacBook Air to cart
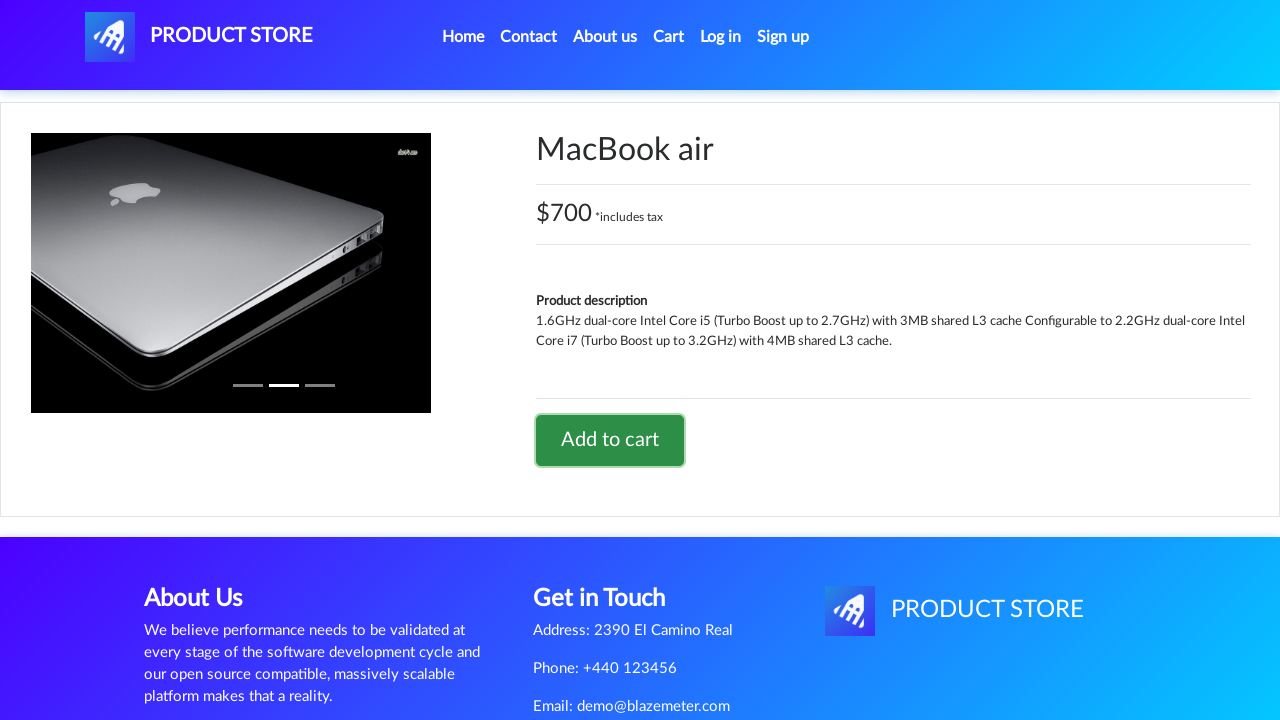

Clicked on Cart link to view shopping cart at (669, 37) on a#cartur
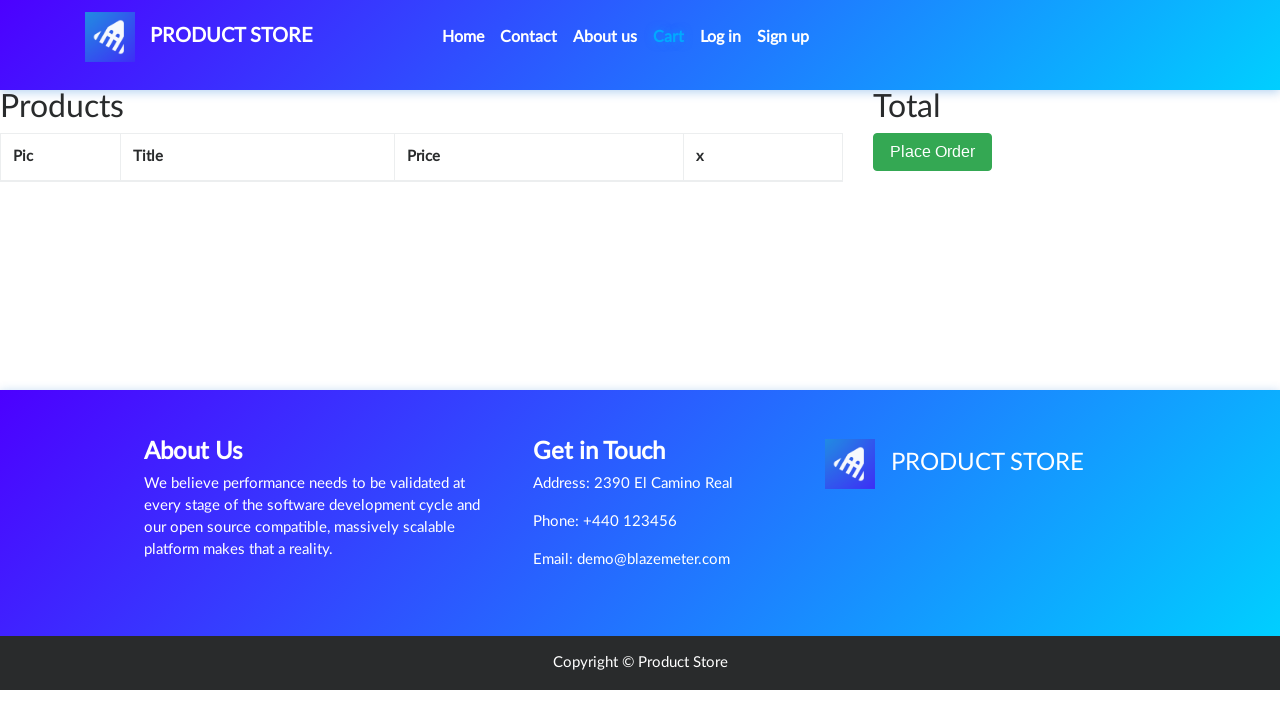

Cart page loaded with MacBook Air confirmed in cart
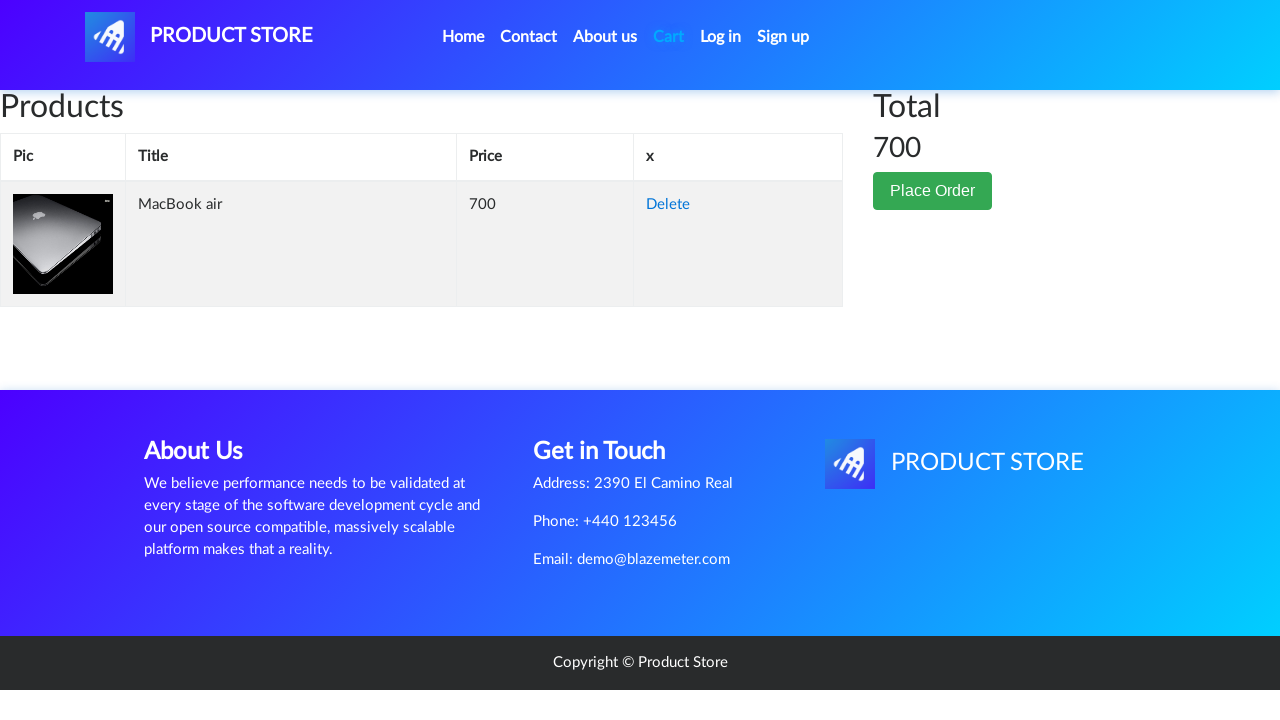

Clicked Place Order button at (933, 191) on button:has-text('Place Order')
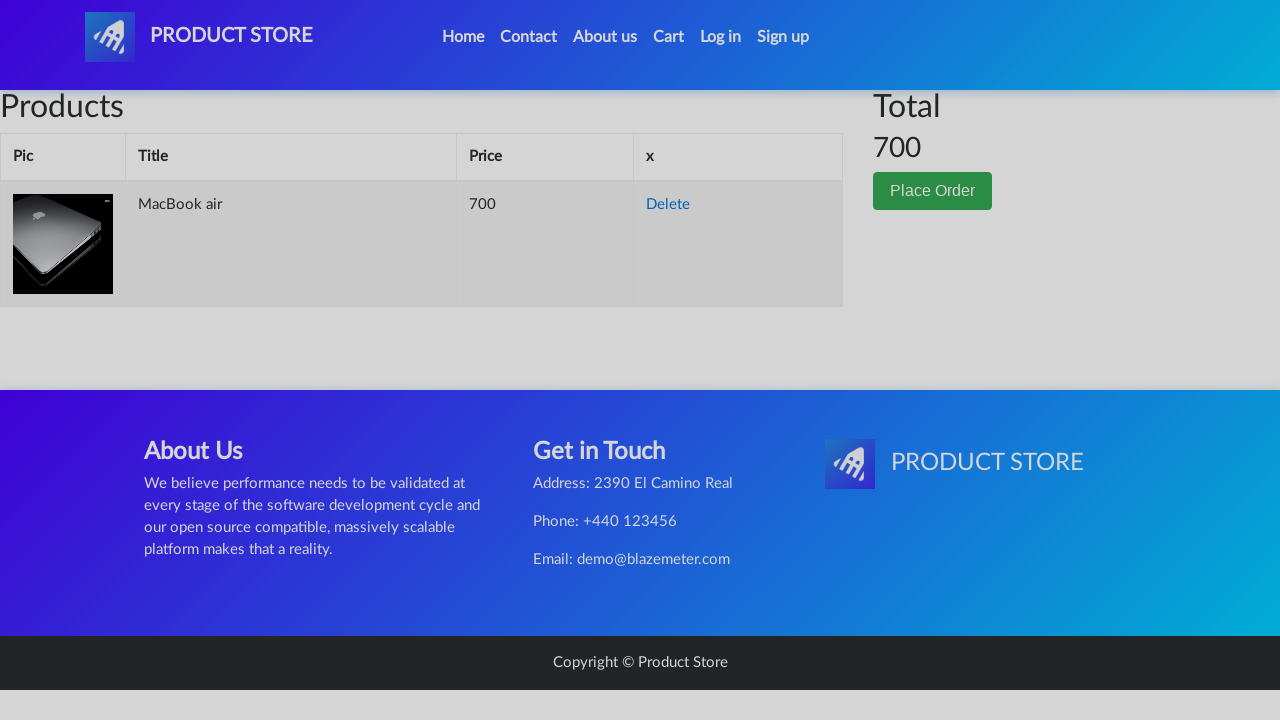

Filled in name field with 'John Smith' on input#name
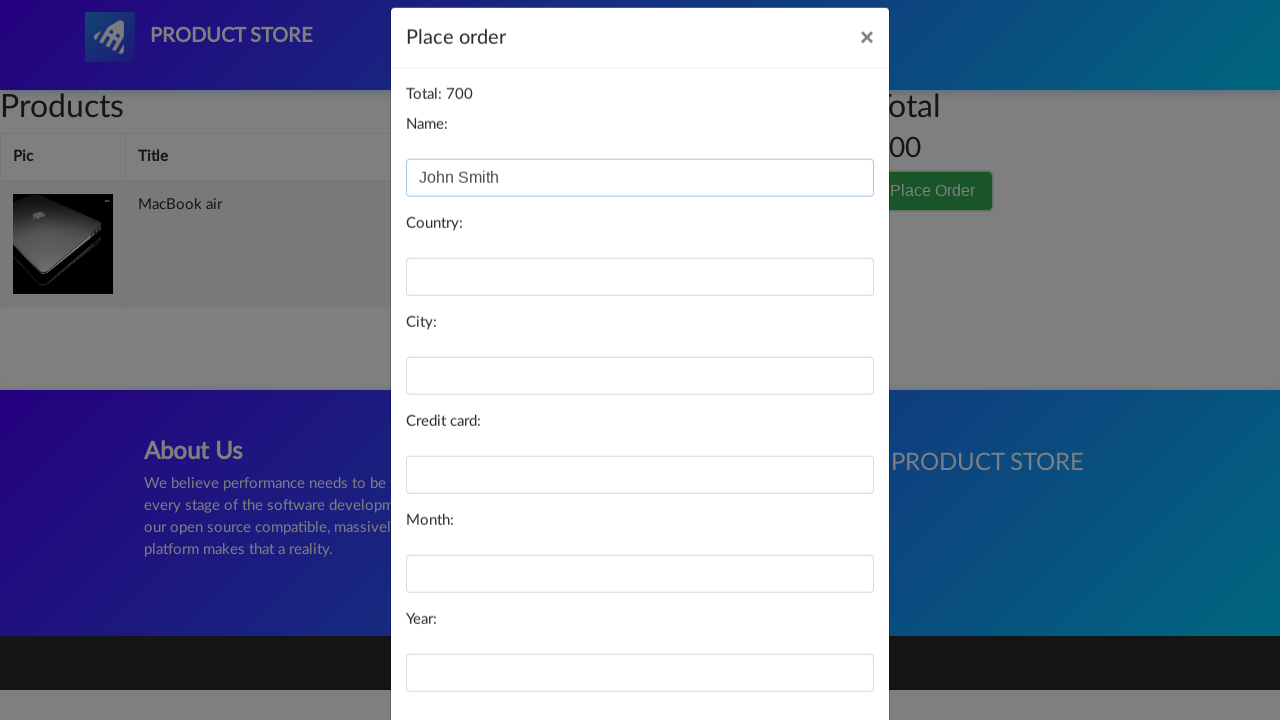

Filled in country field with 'Colombia' on input#country
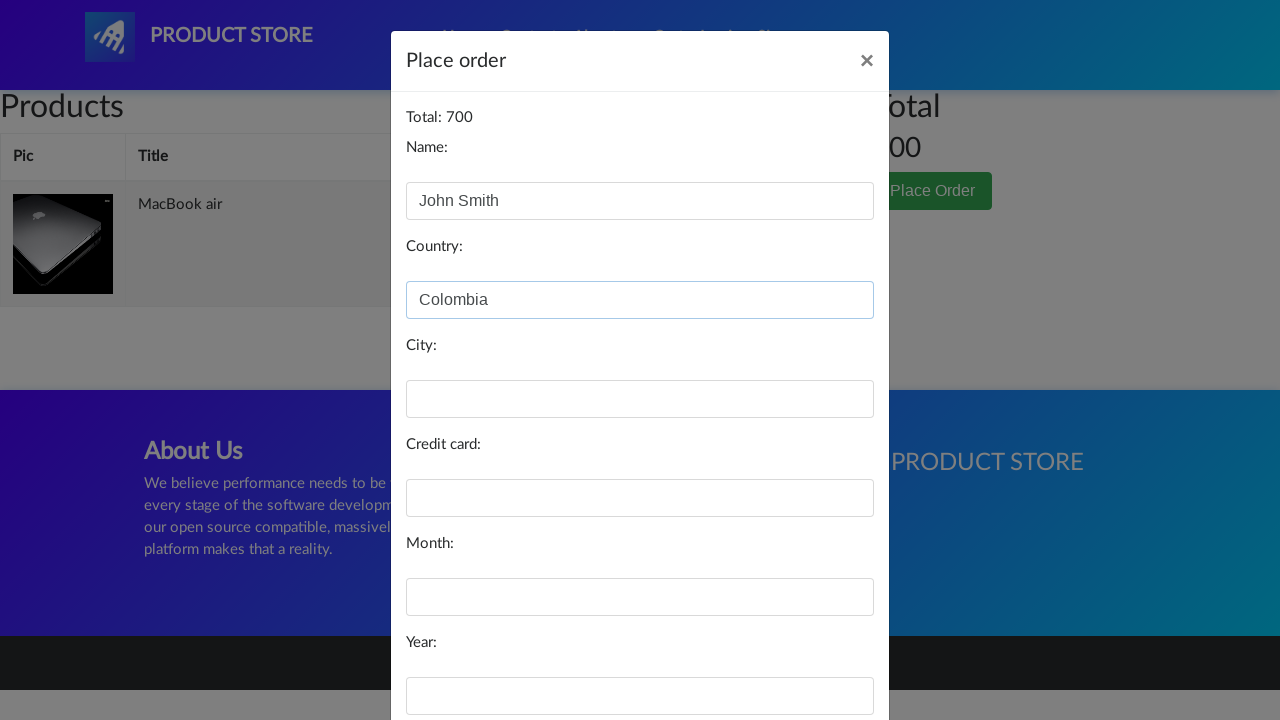

Filled in city field with 'Medellin' on input#city
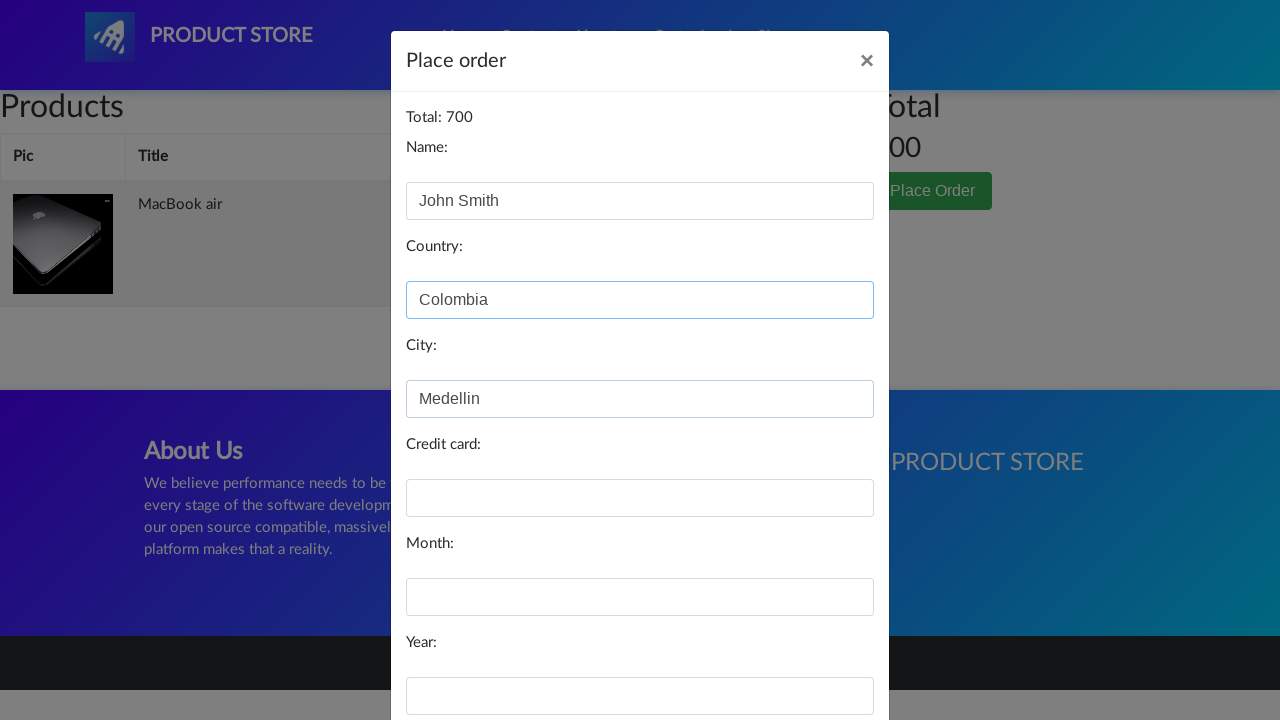

Filled in card number field with '3000589912349876' on input#card
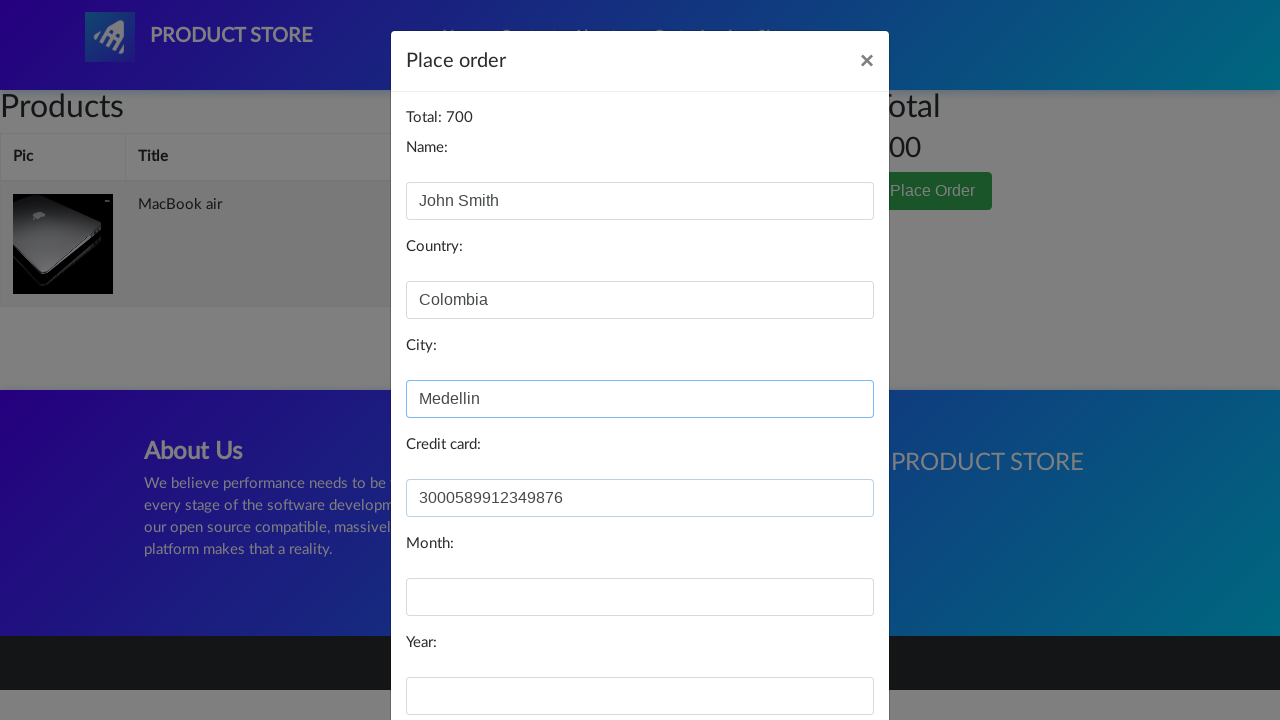

Filled in month field with '12' on input#month
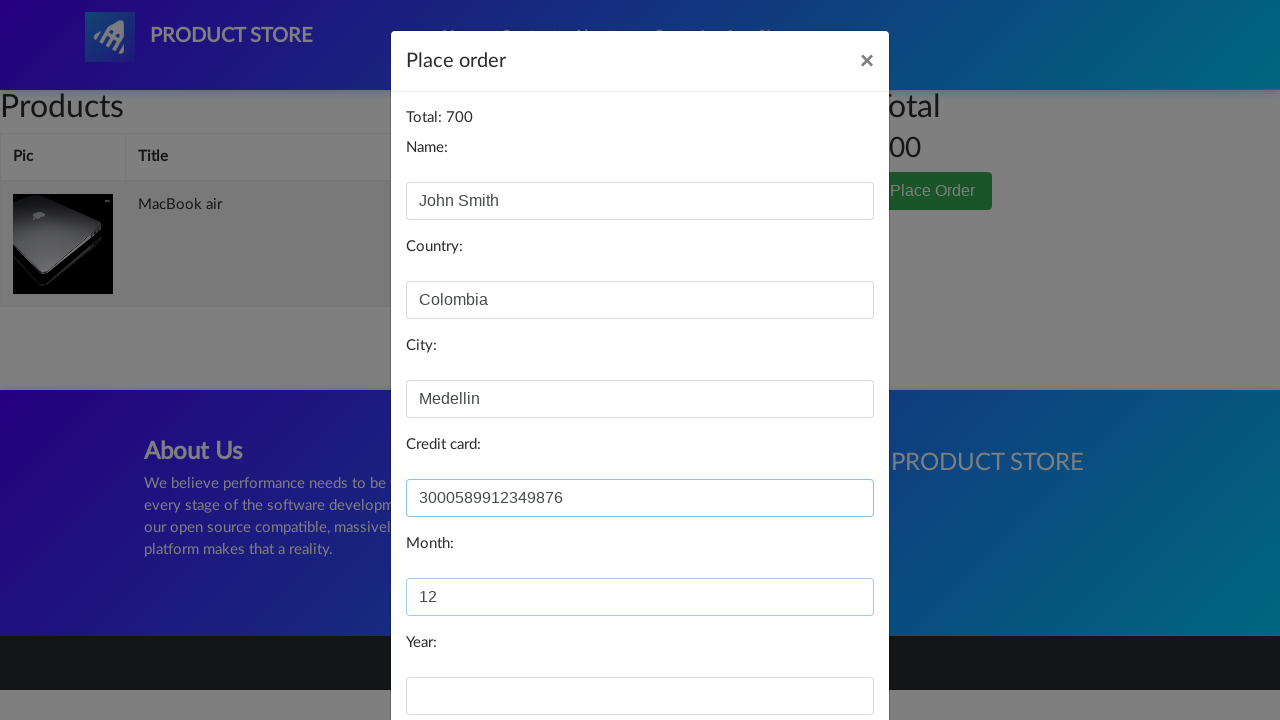

Filled in year field with '28' on input#year
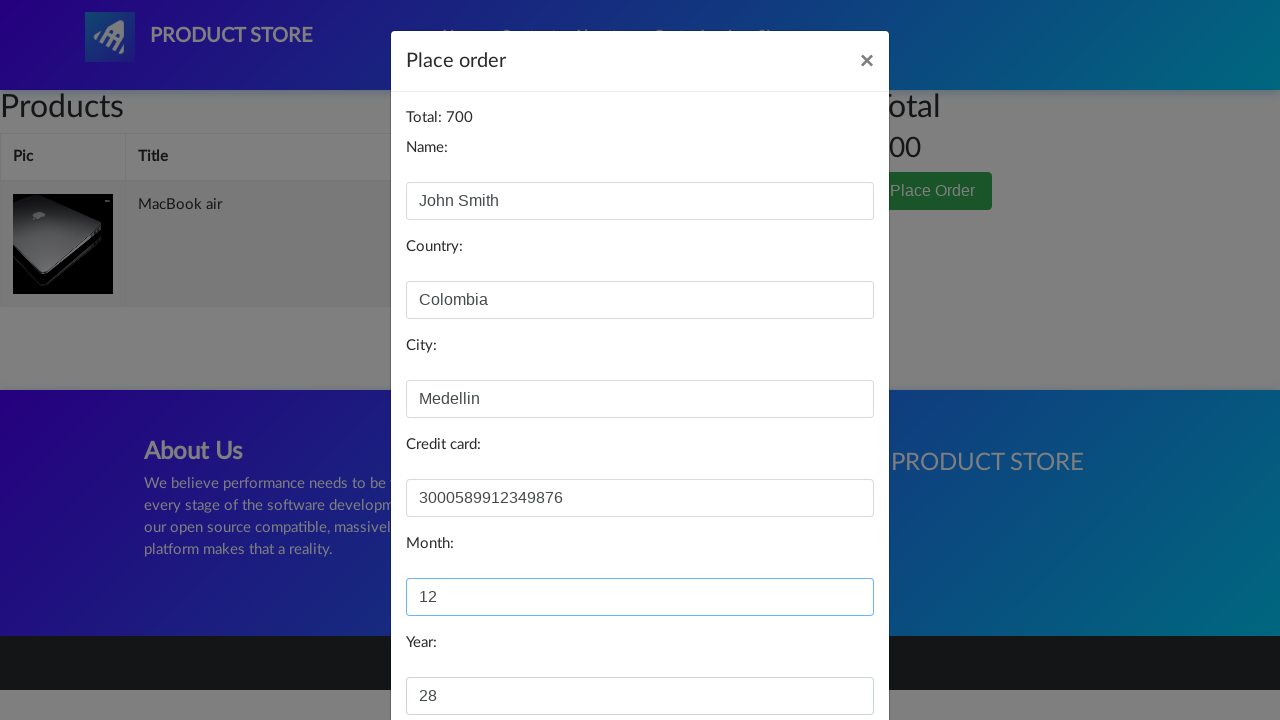

Clicked Purchase button to complete order at (823, 655) on button:has-text('Purchase')
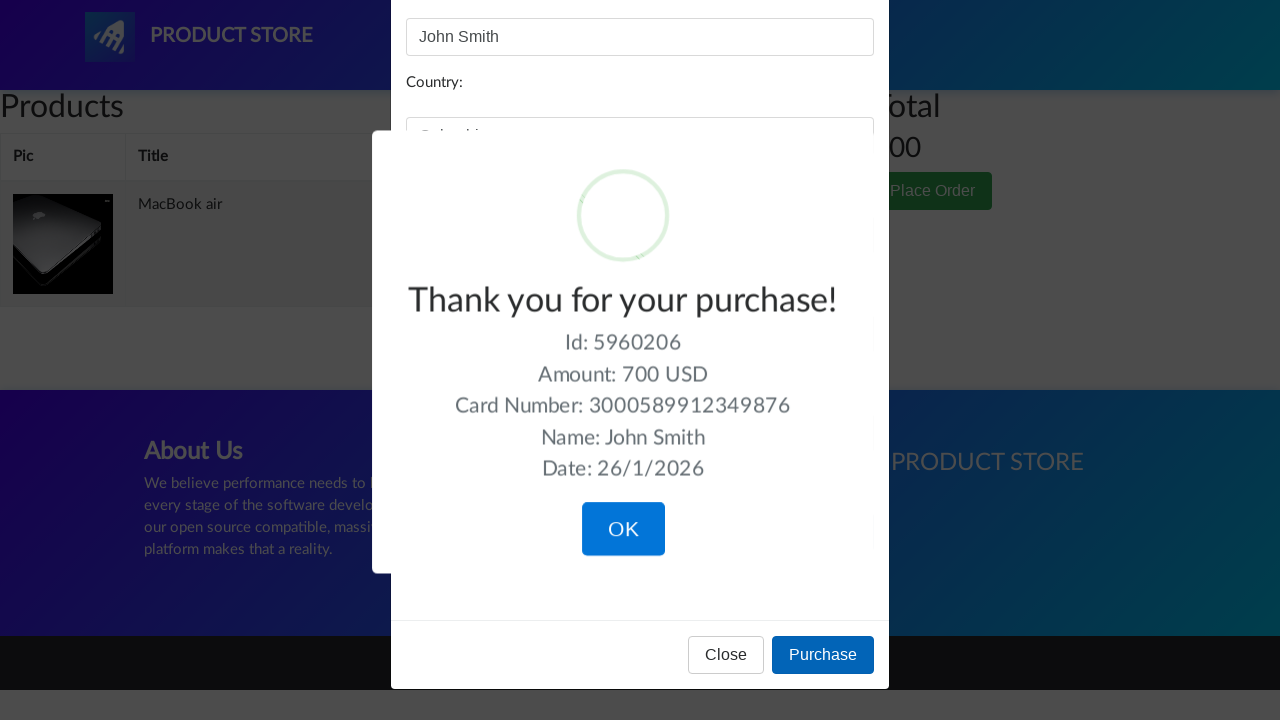

Purchase completed successfully - thank you message displayed
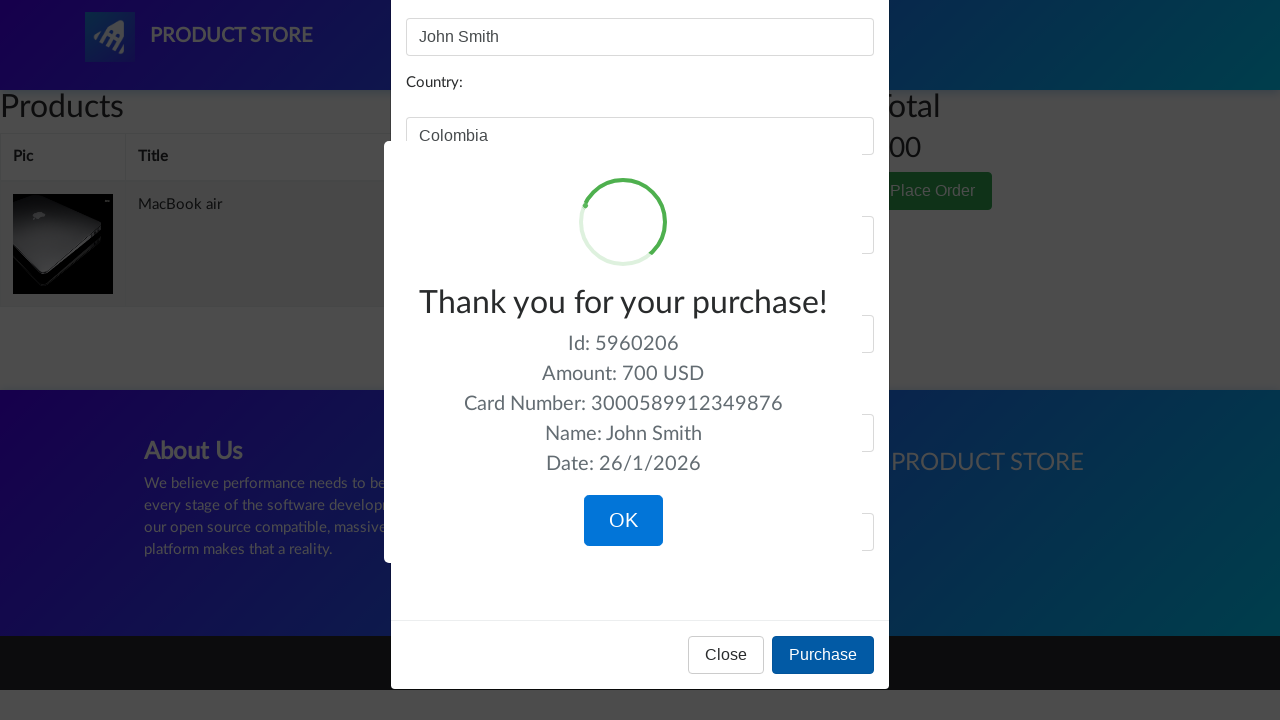

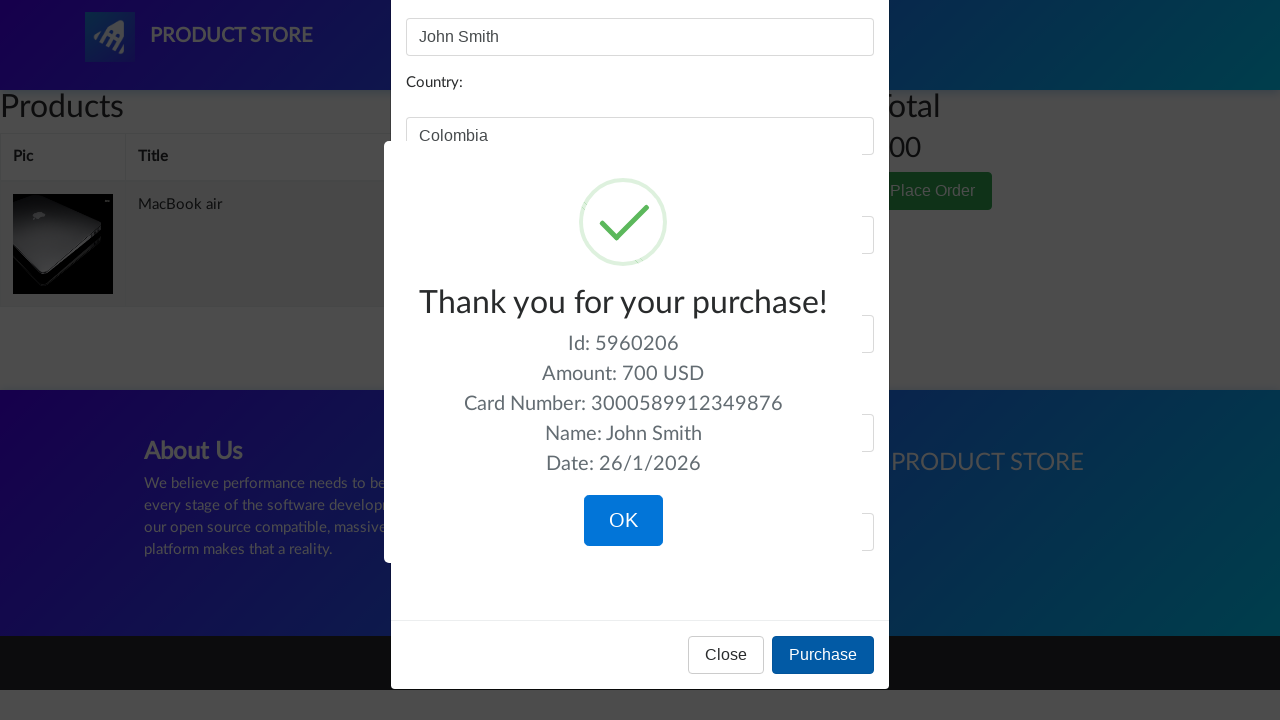